Tests content saving workflow by injecting a mock save dialog on a webpage, simulating text selection, and verifying the save success message appears

Starting URL: https://example.com

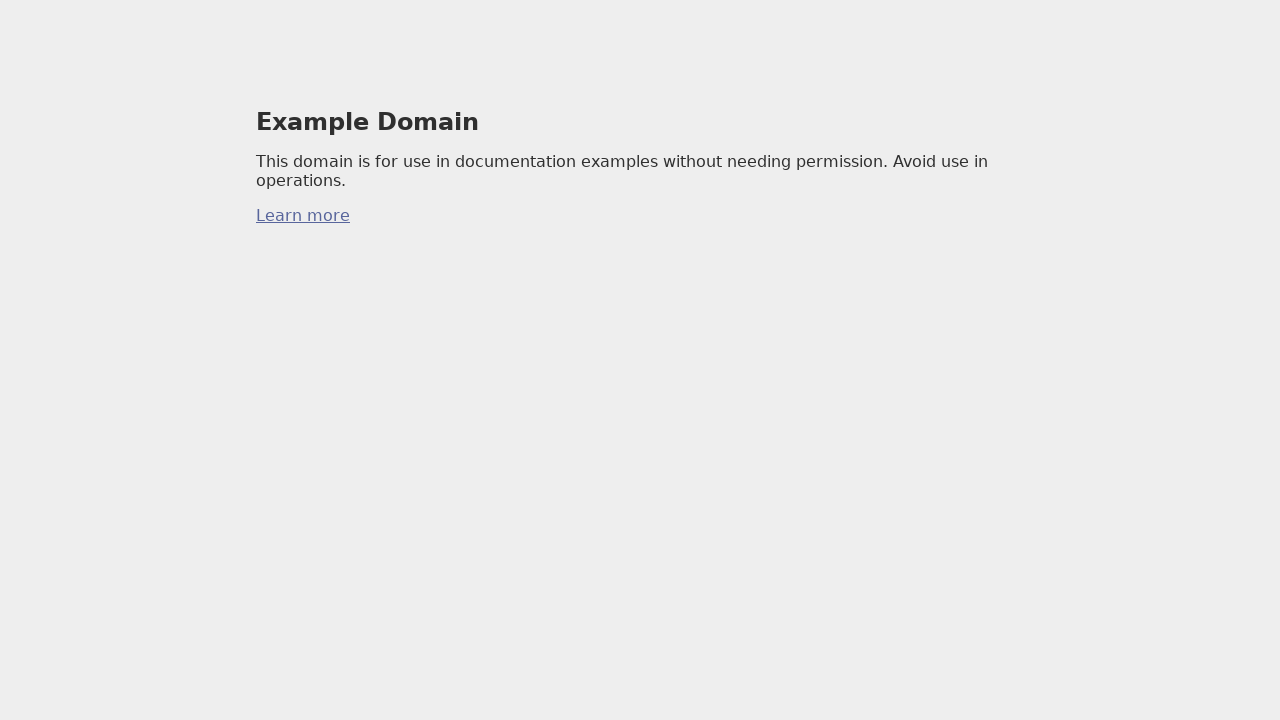

Injected mock SolnAI API client and save dialog simulation script
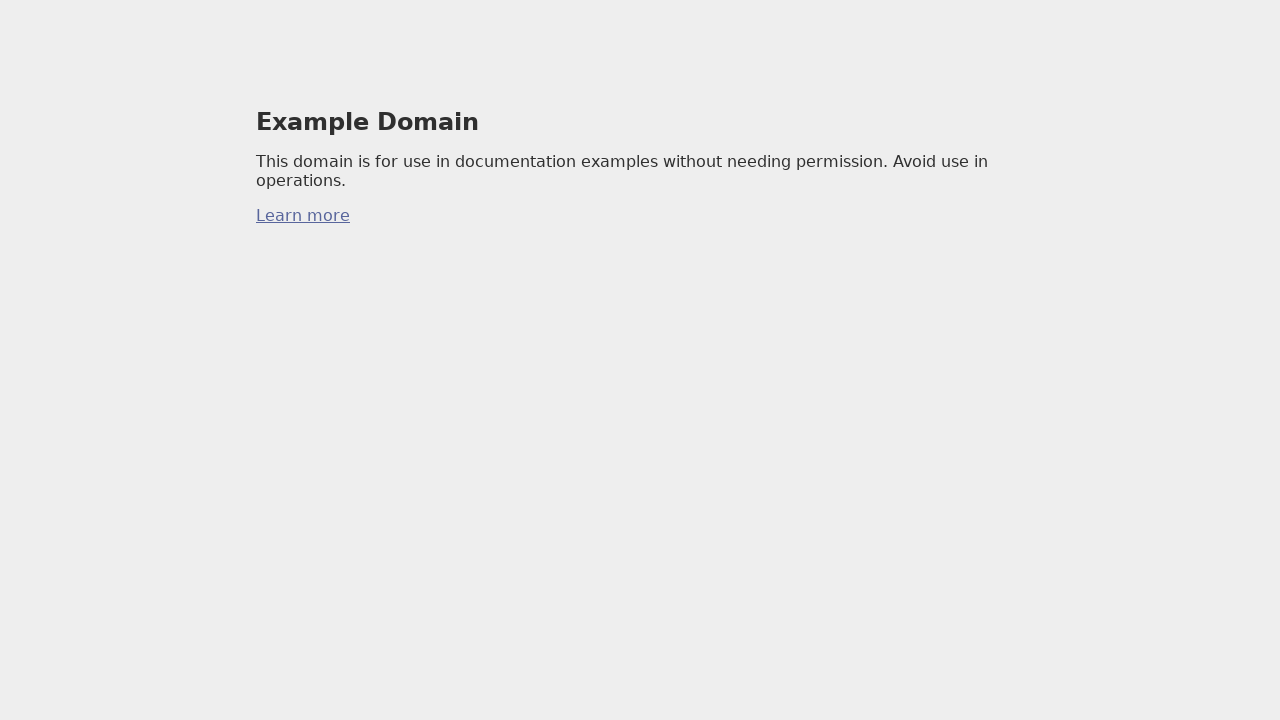

Save dialog appeared on the page
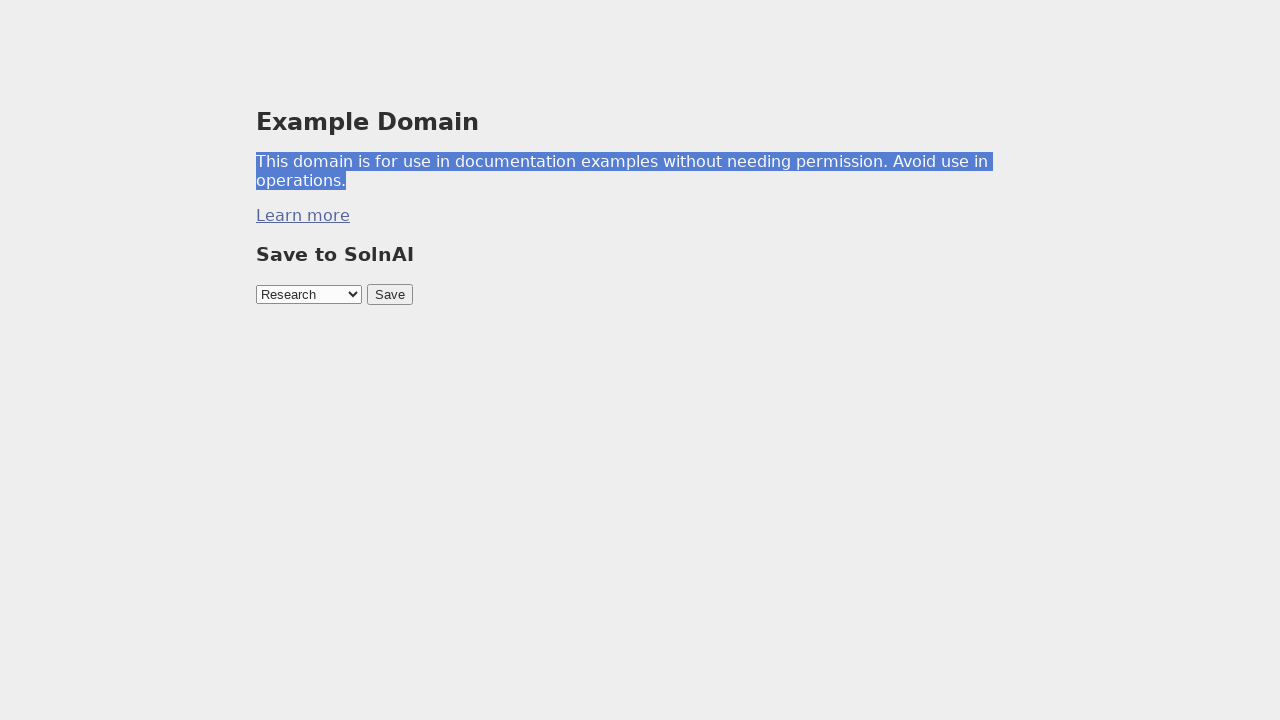

Success message appeared confirming content was saved to API
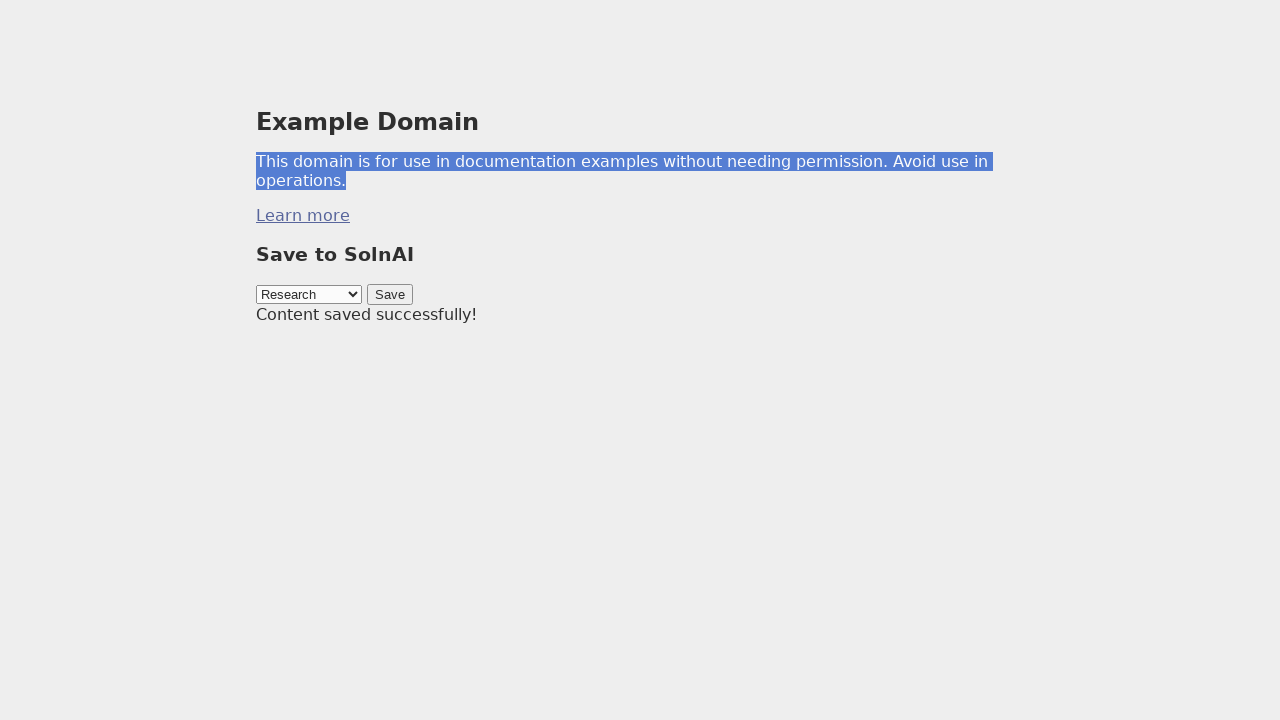

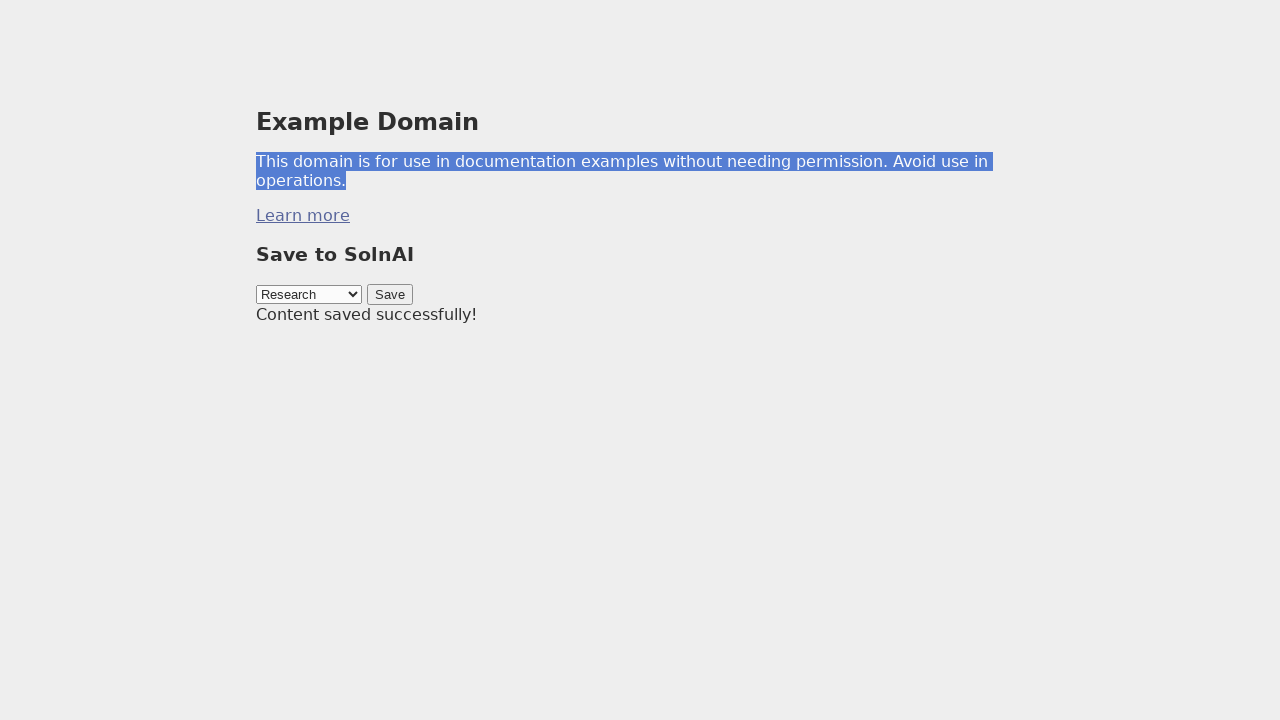